Tests navigation and handling of stale element exceptions by clicking a link, navigating back, and attempting to click the same element again

Starting URL: https://www.pavantestingtools.com/

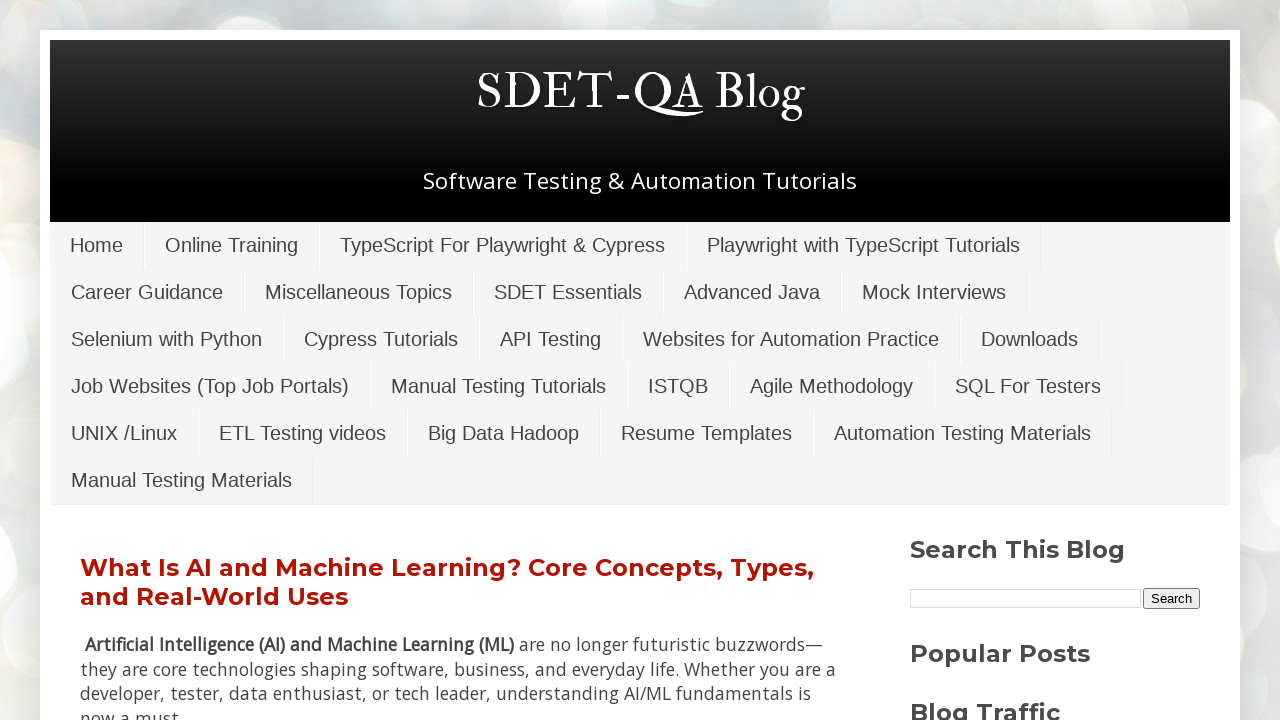

Clicked on the 18th link in the list at (832, 386) on xpath=/html/body/div[4]/div[2]/div[2]/div[2]/div[1]/div[2]/div[2]/div[1]/div/div
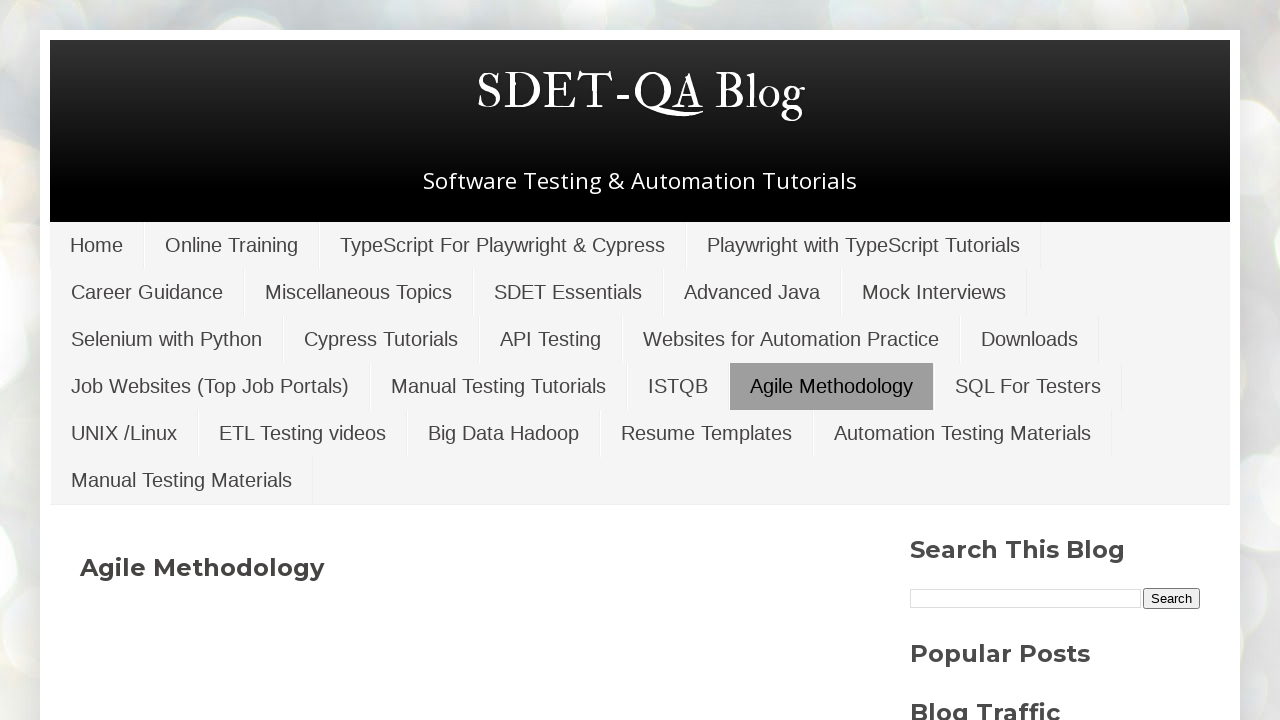

Waited 1 second for page to load
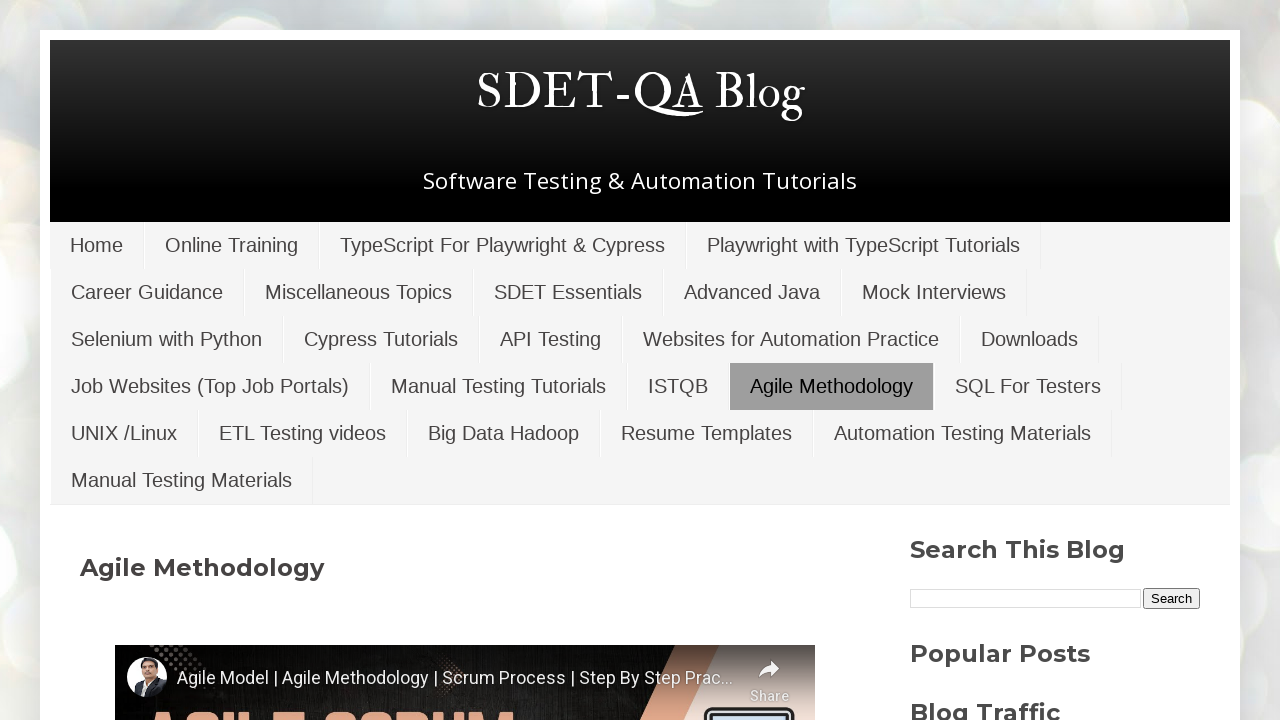

Navigated back to previous page
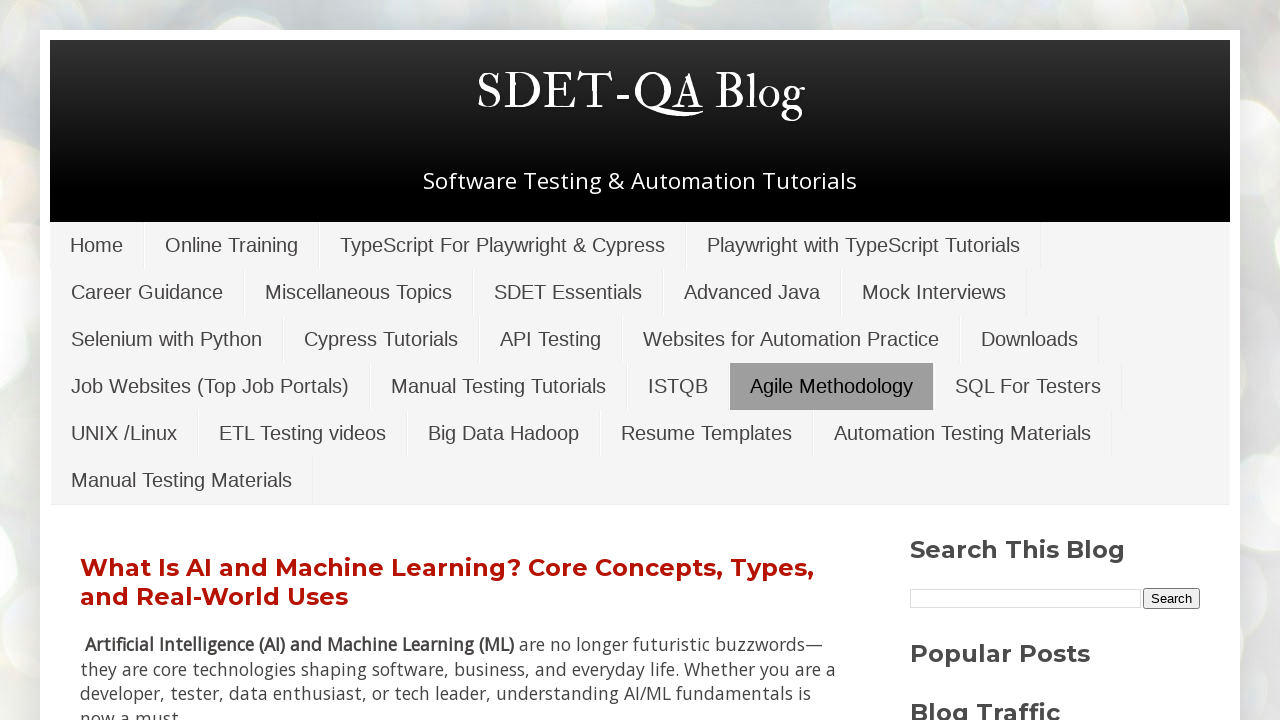

Waited 1 second for page to reload
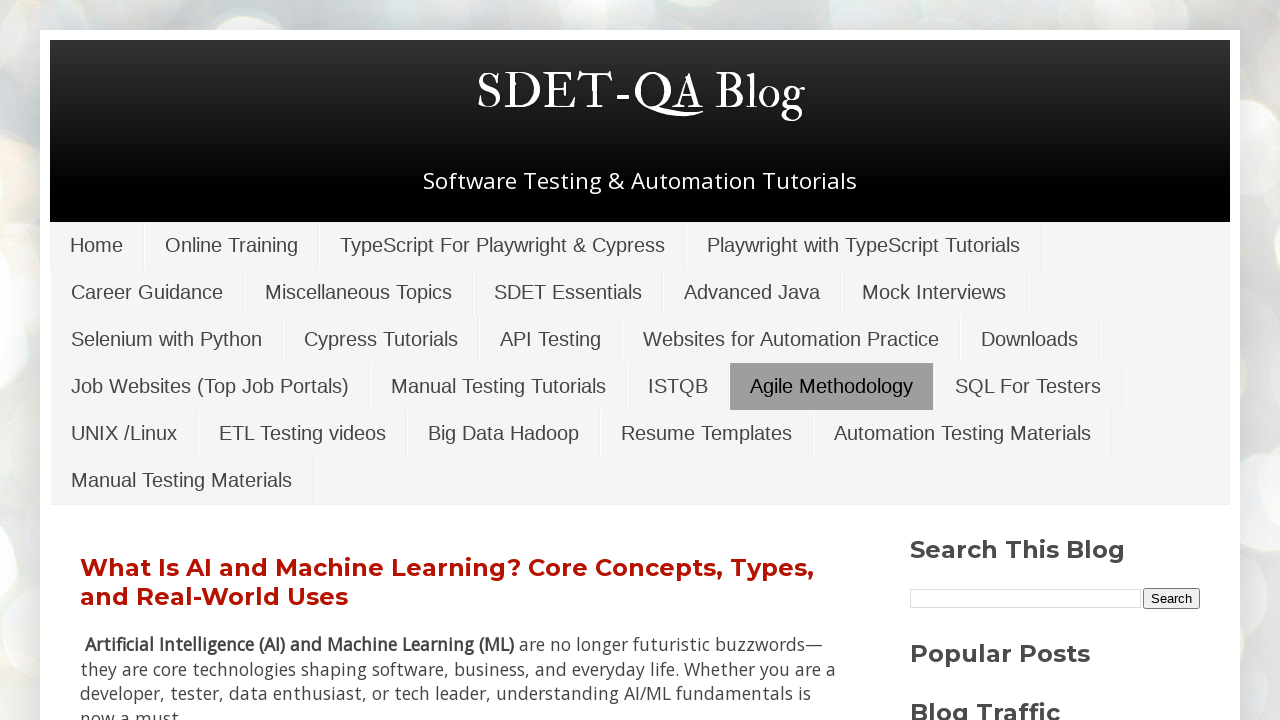

Clicked on the 18th link again after navigating back (testing stale element handling) at (832, 386) on xpath=/html/body/div[4]/div[2]/div[2]/div[2]/div[1]/div[2]/div[2]/div[1]/div/div
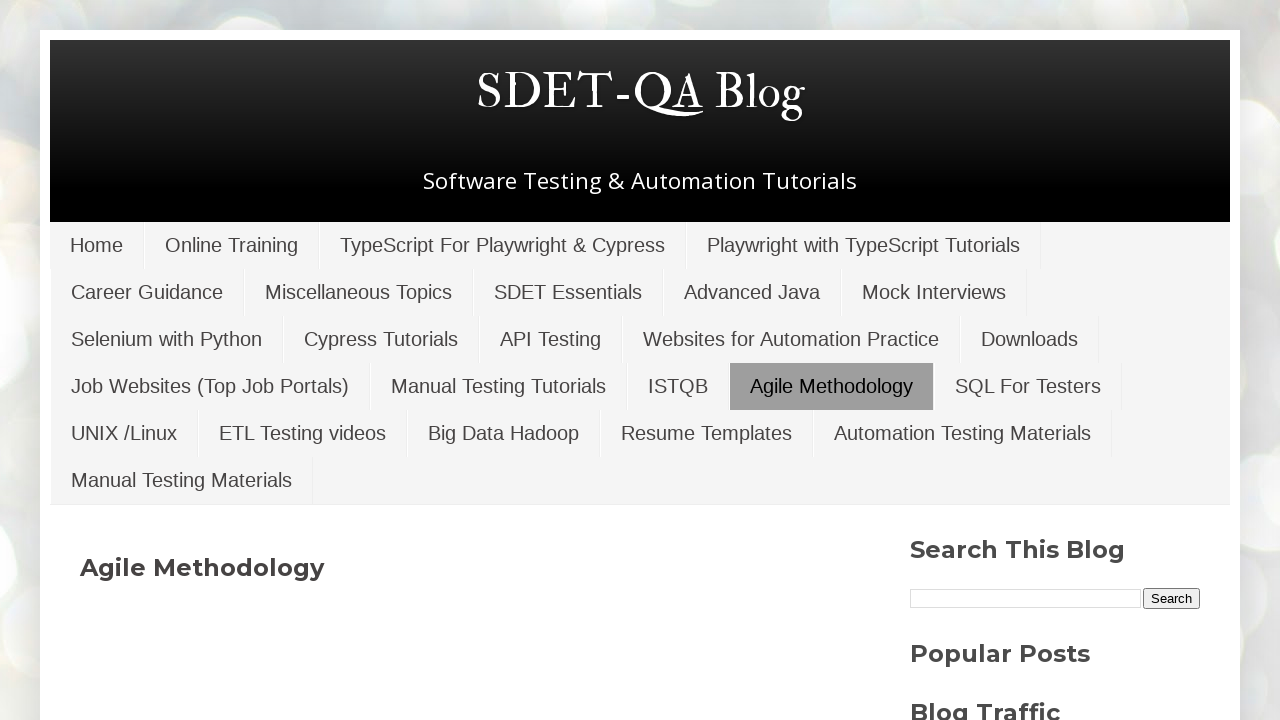

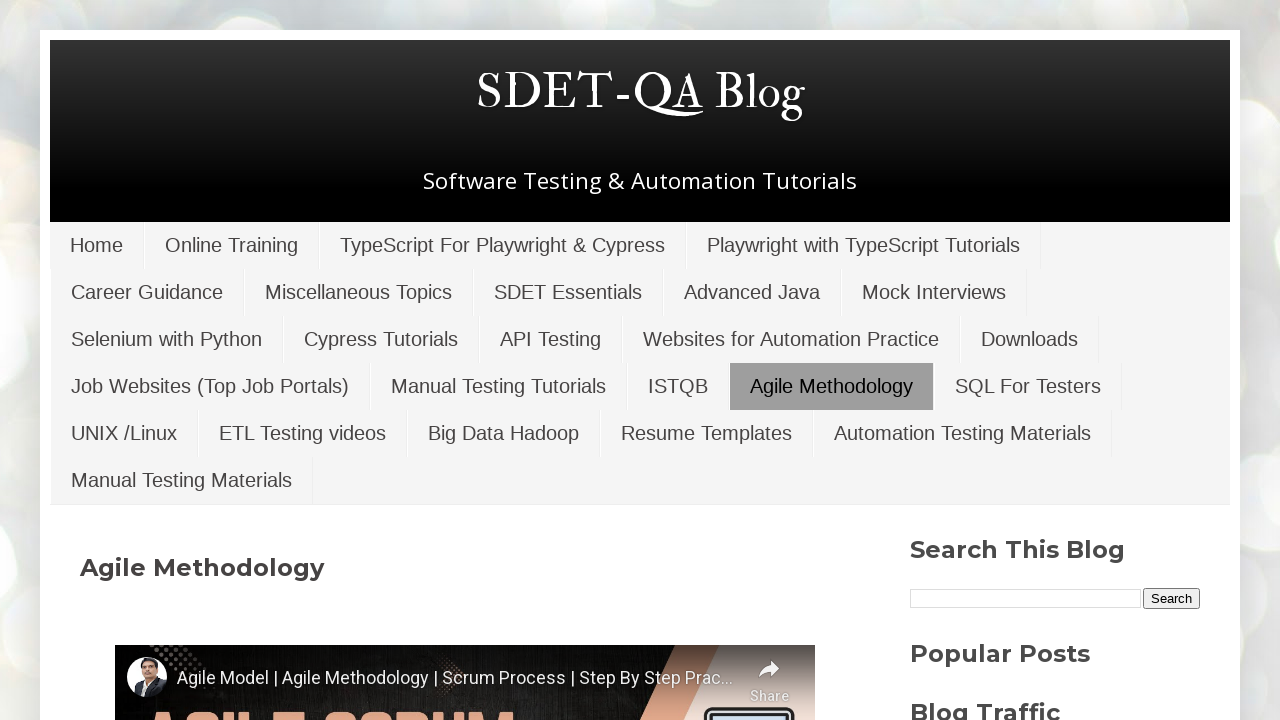